Opens the Argos UK website homepage and waits for the page to load completely.

Starting URL: https://www.argos.co.uk/

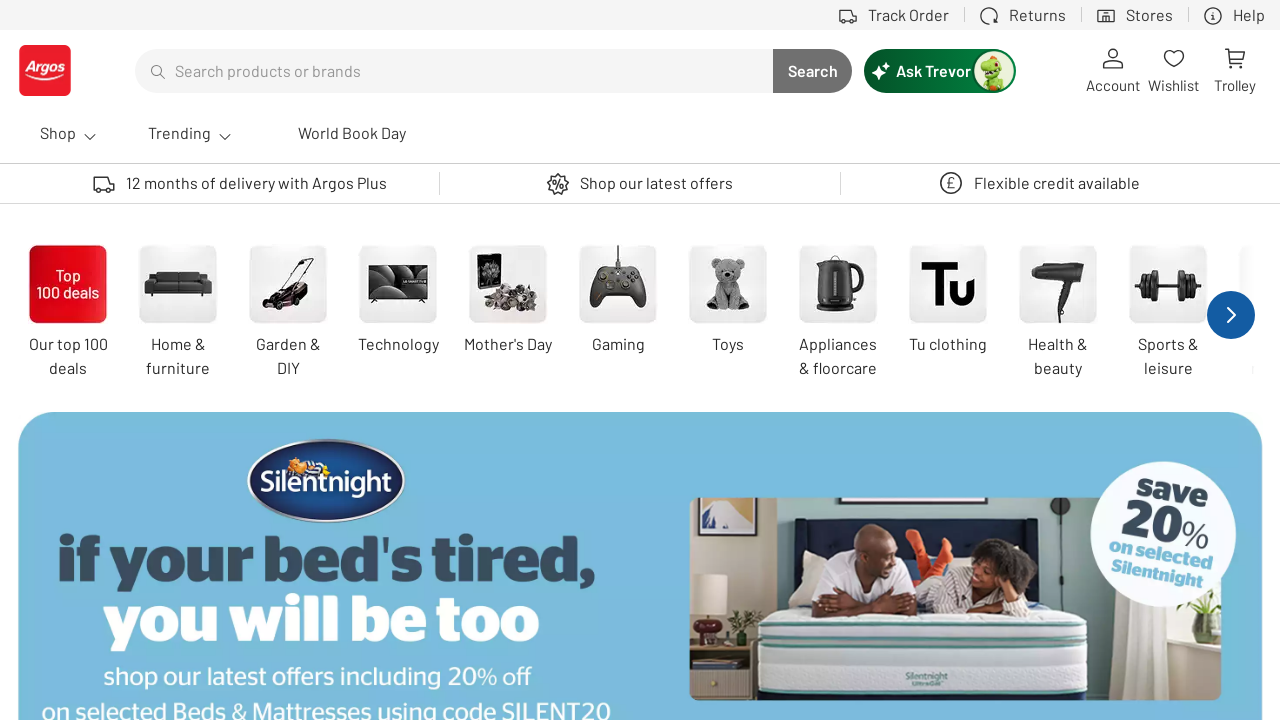

Navigated to Argos UK homepage
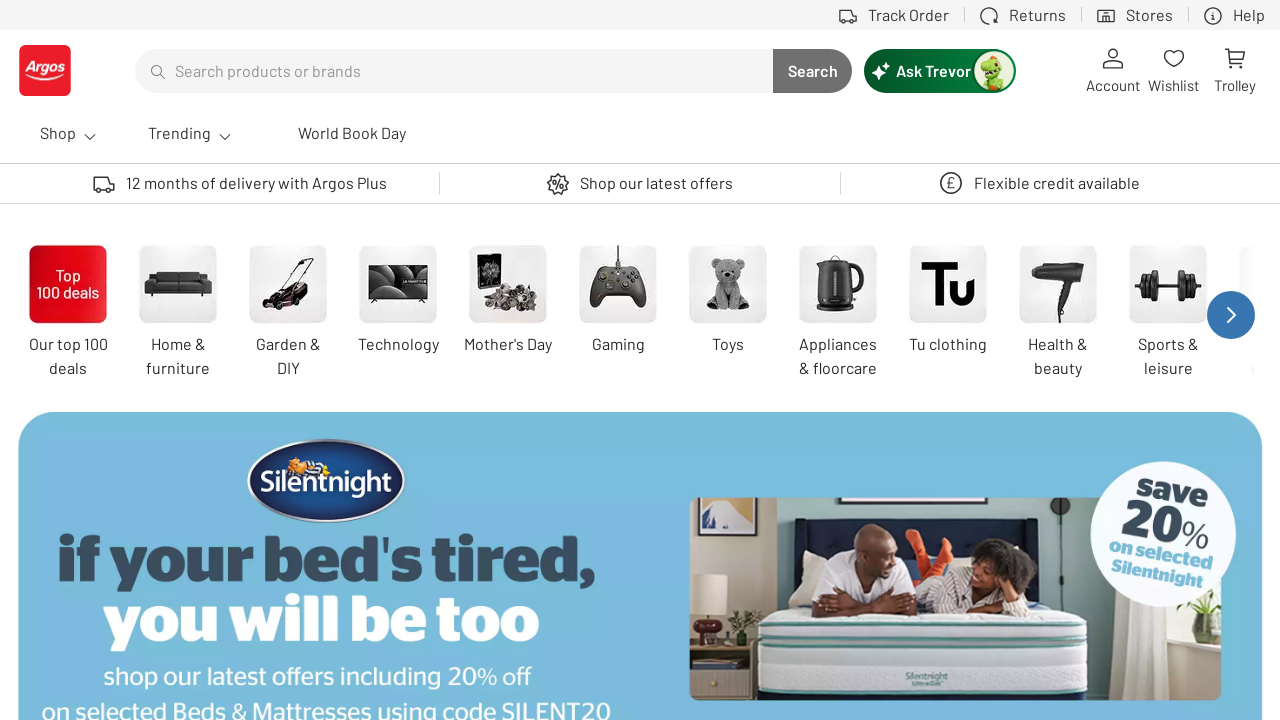

Page fully loaded - networkidle state reached
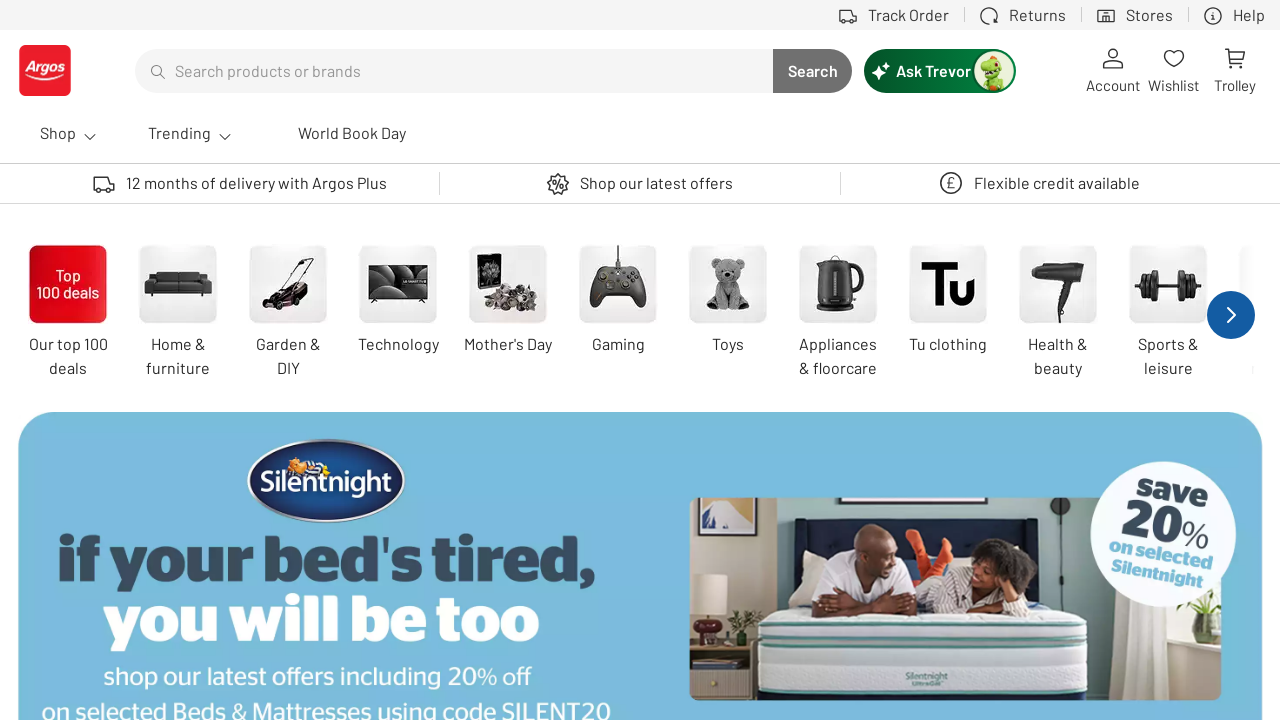

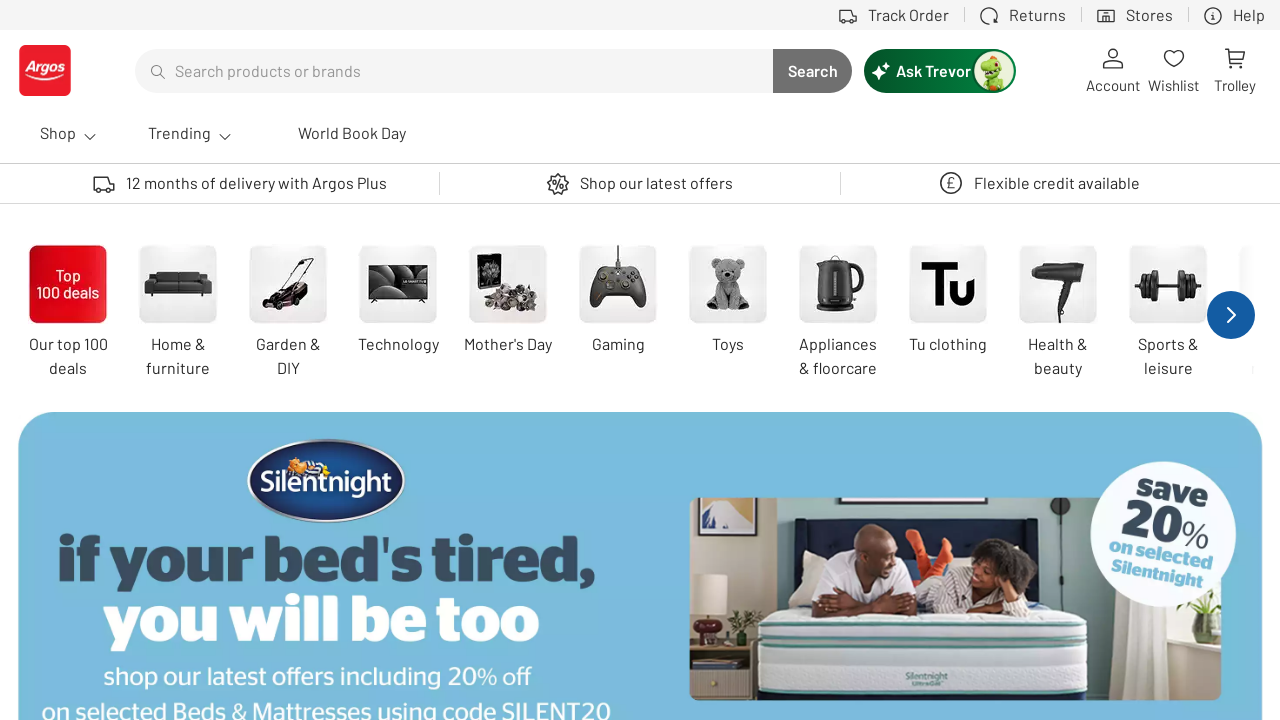